Navigates to OSChina blog page and performs scrolling actions to load more content

Starting URL: https://www.oschina.net/blog

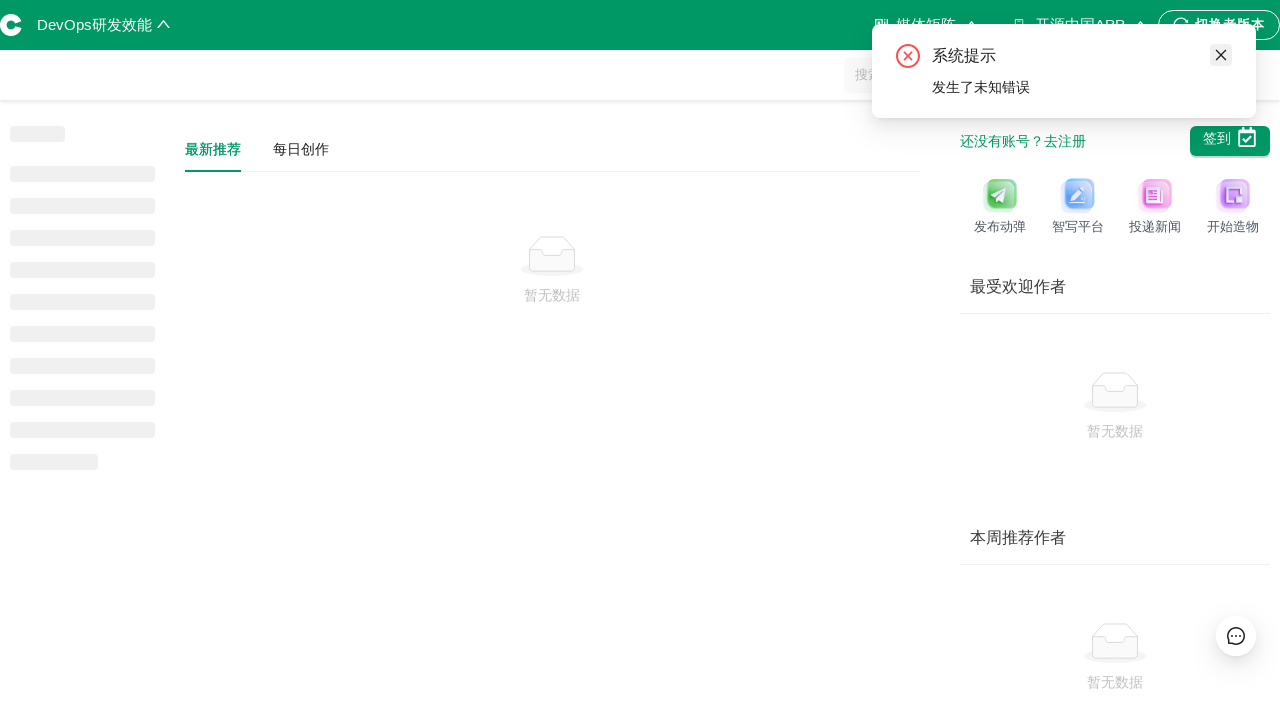

Scrolled to bottom of page to load more content
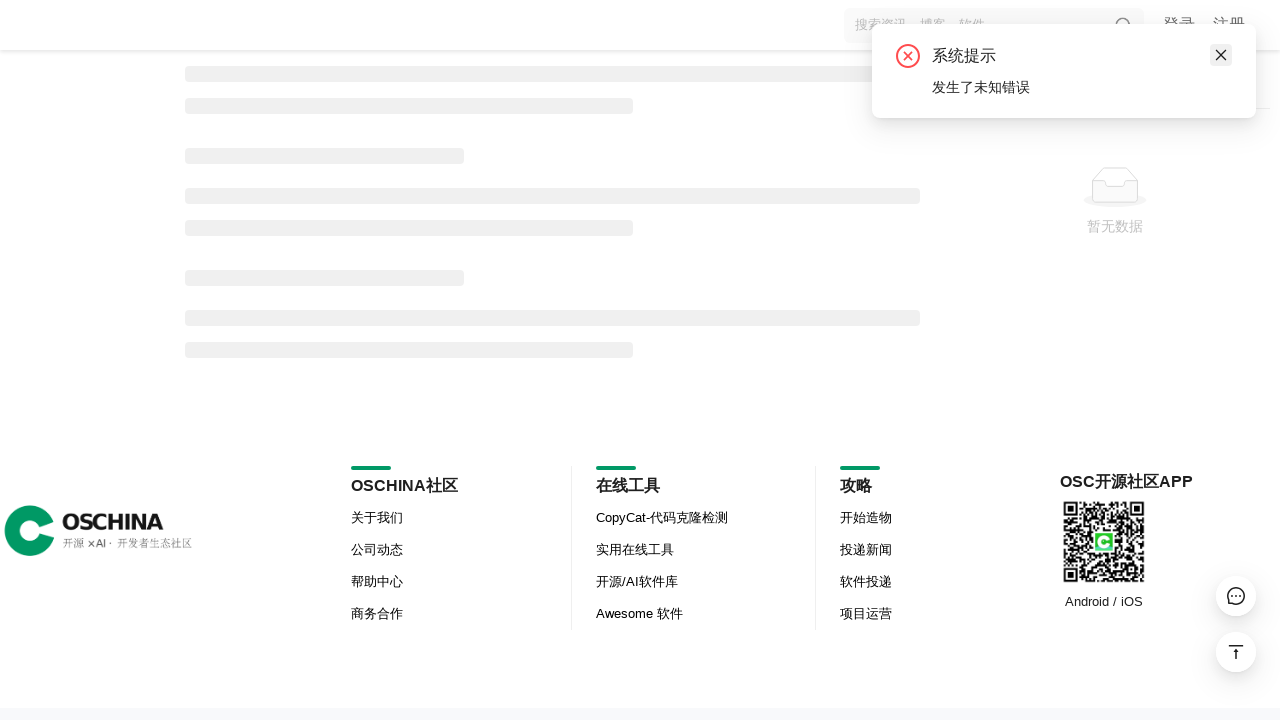

Waited 3 seconds for content to load
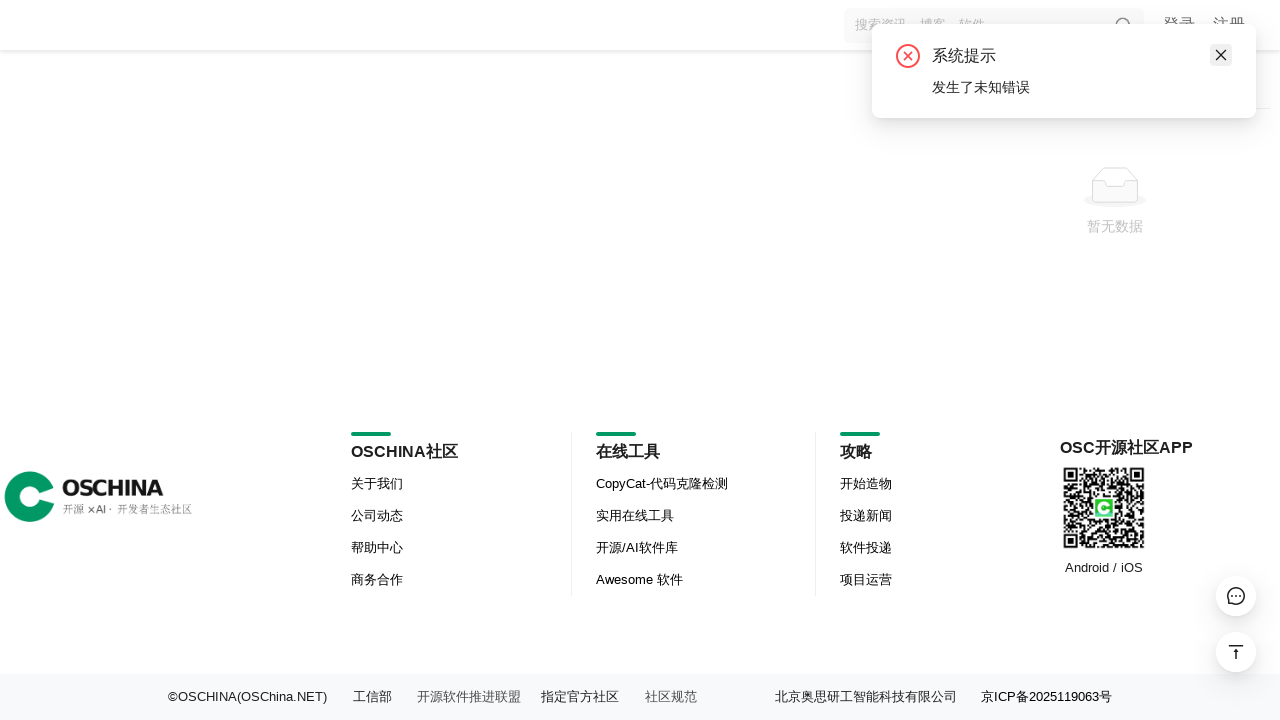

Scrolled to bottom of page to load more content
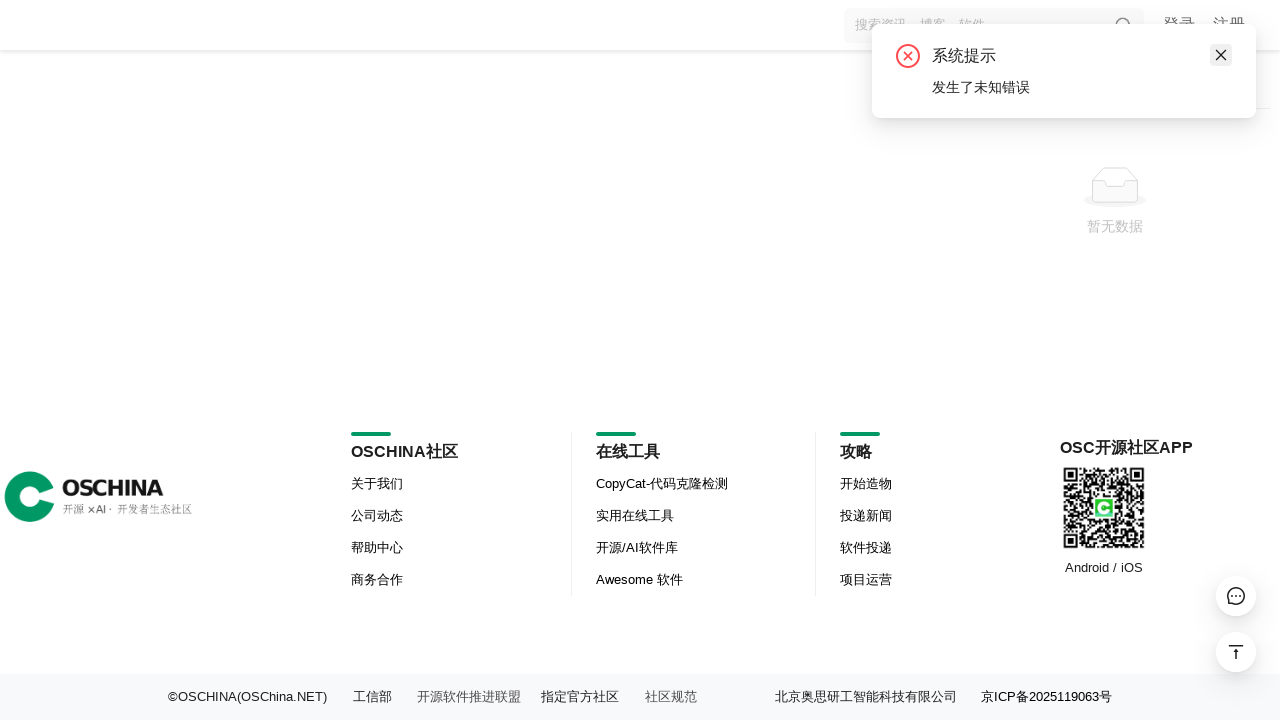

Waited 3 seconds for content to load
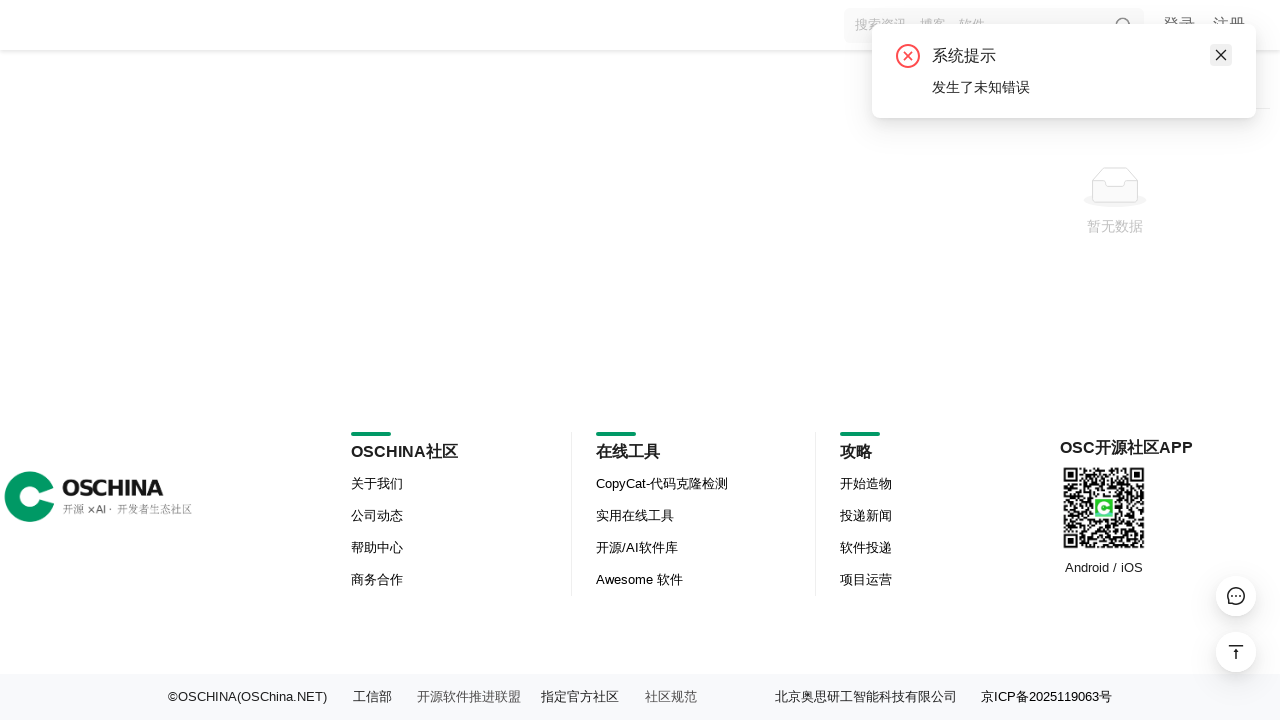

Scrolled to bottom of page to load more content
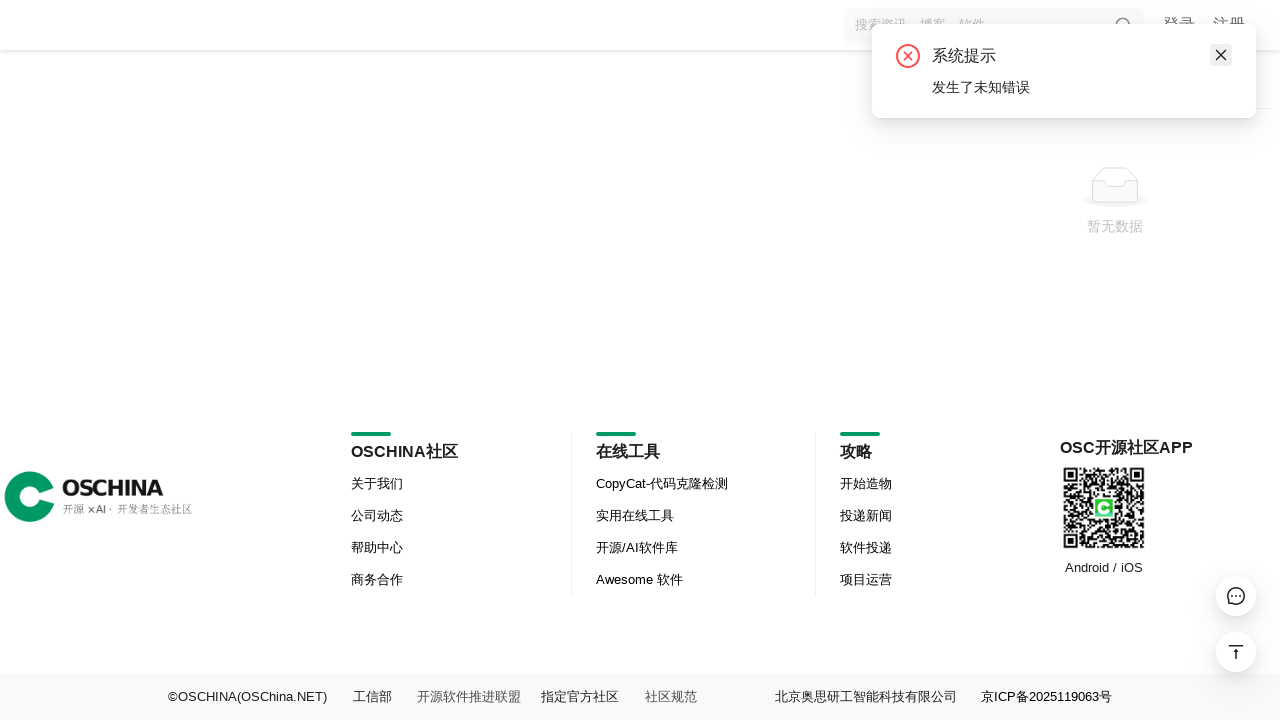

Waited 3 seconds for content to load
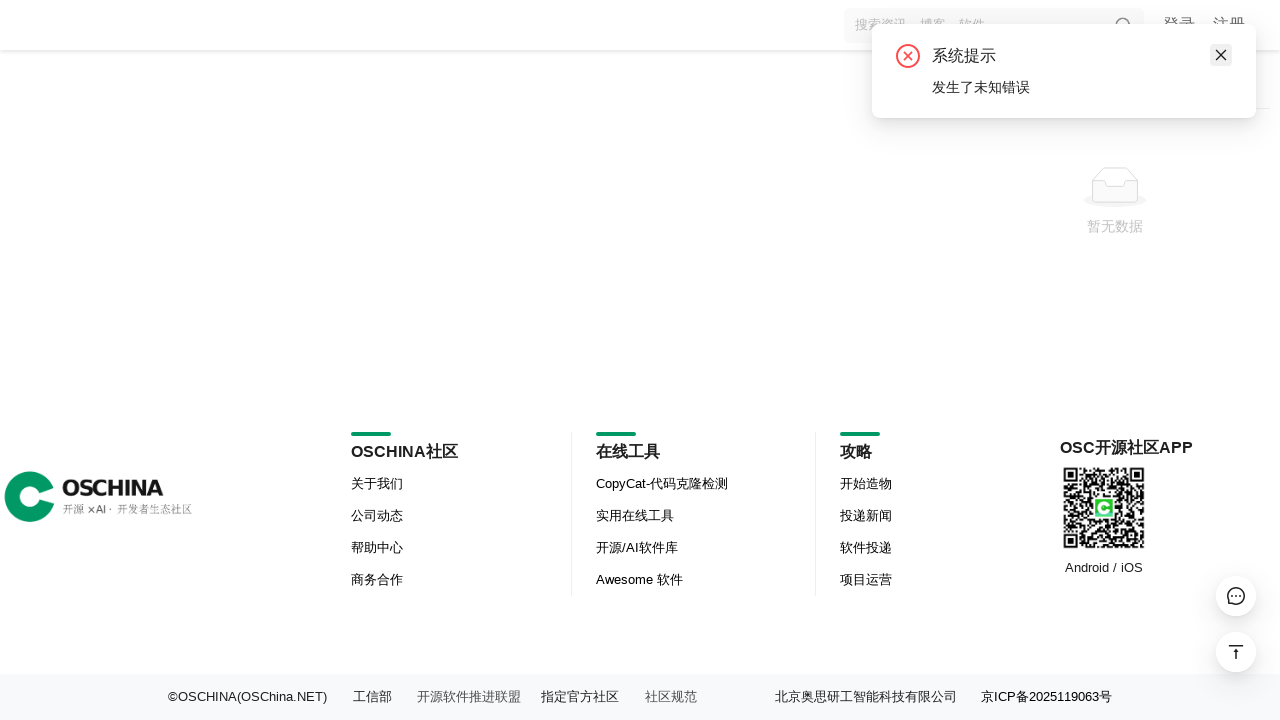

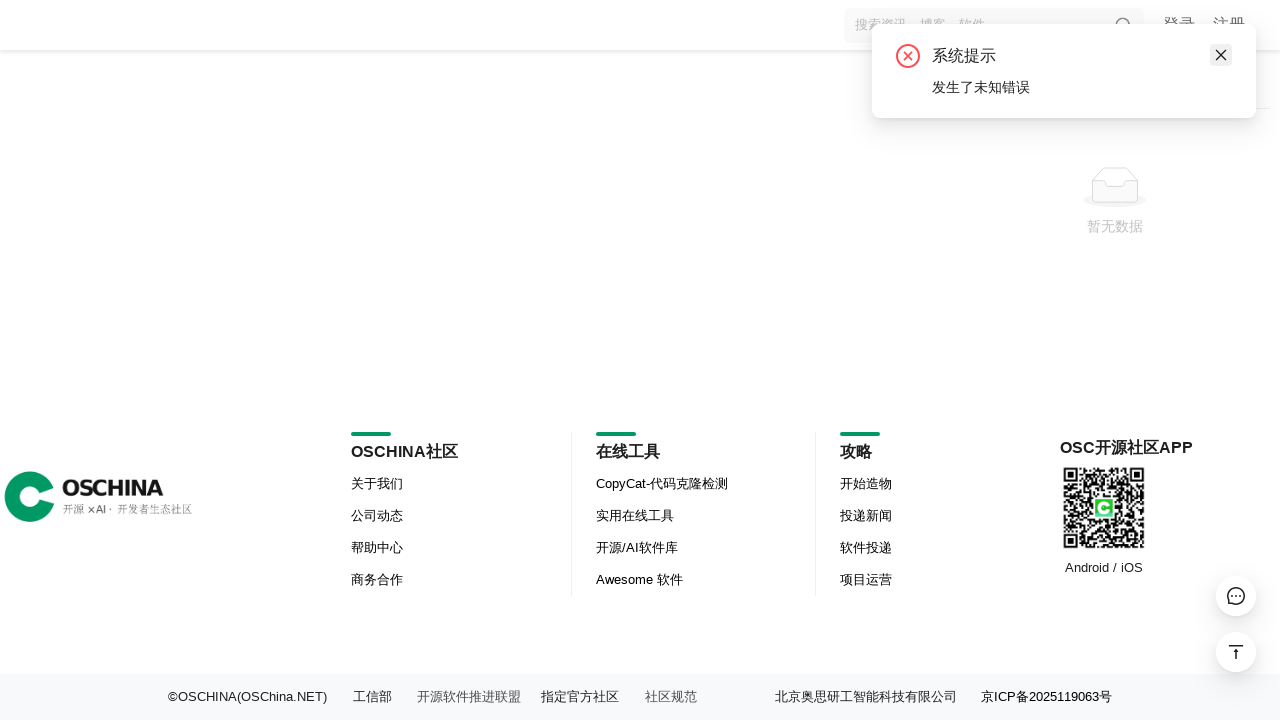